Tests that a todo item is removed when edited to an empty string

Starting URL: https://demo.playwright.dev/todomvc

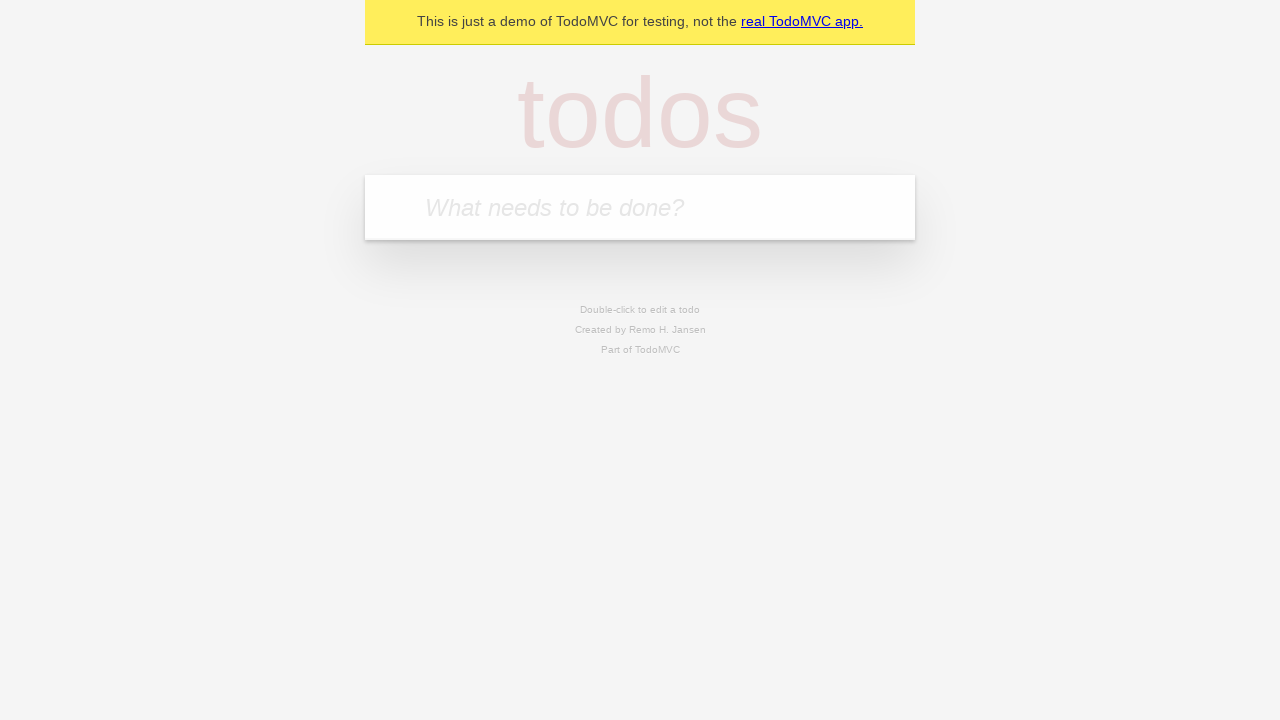

Located the 'What needs to be done?' input field
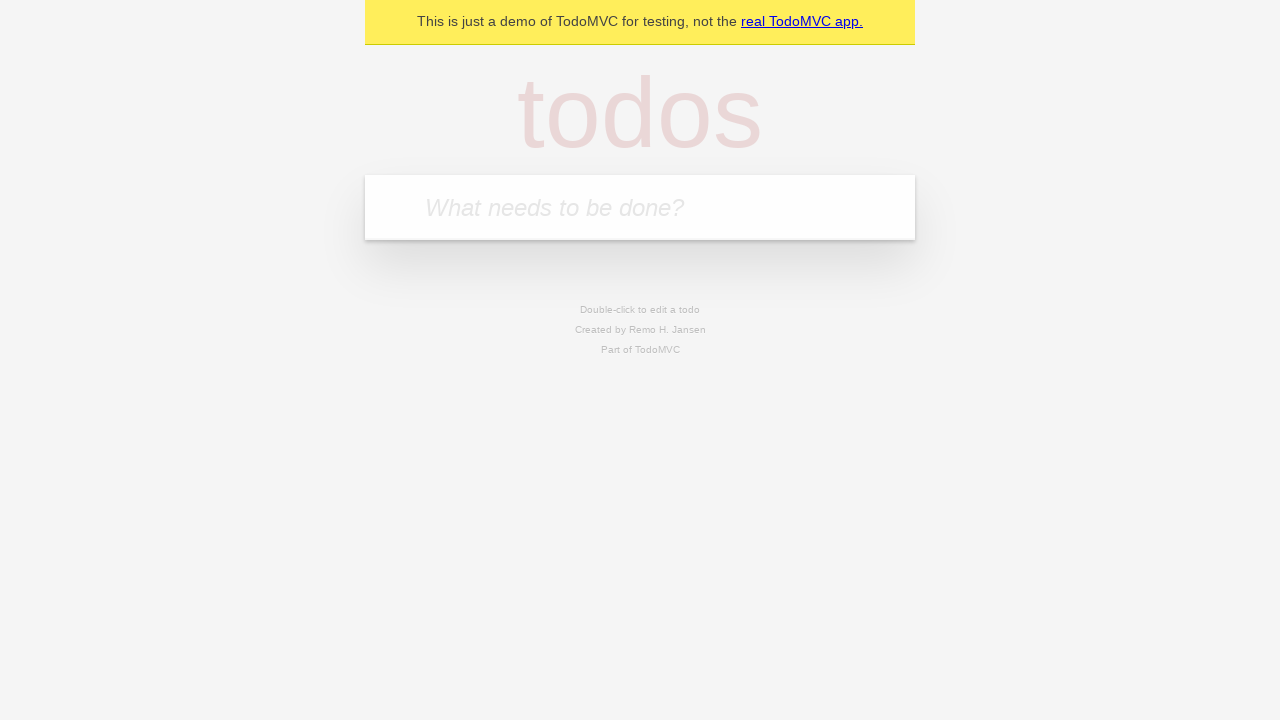

Filled todo input with 'buy some cheese' on internal:attr=[placeholder="What needs to be done?"i]
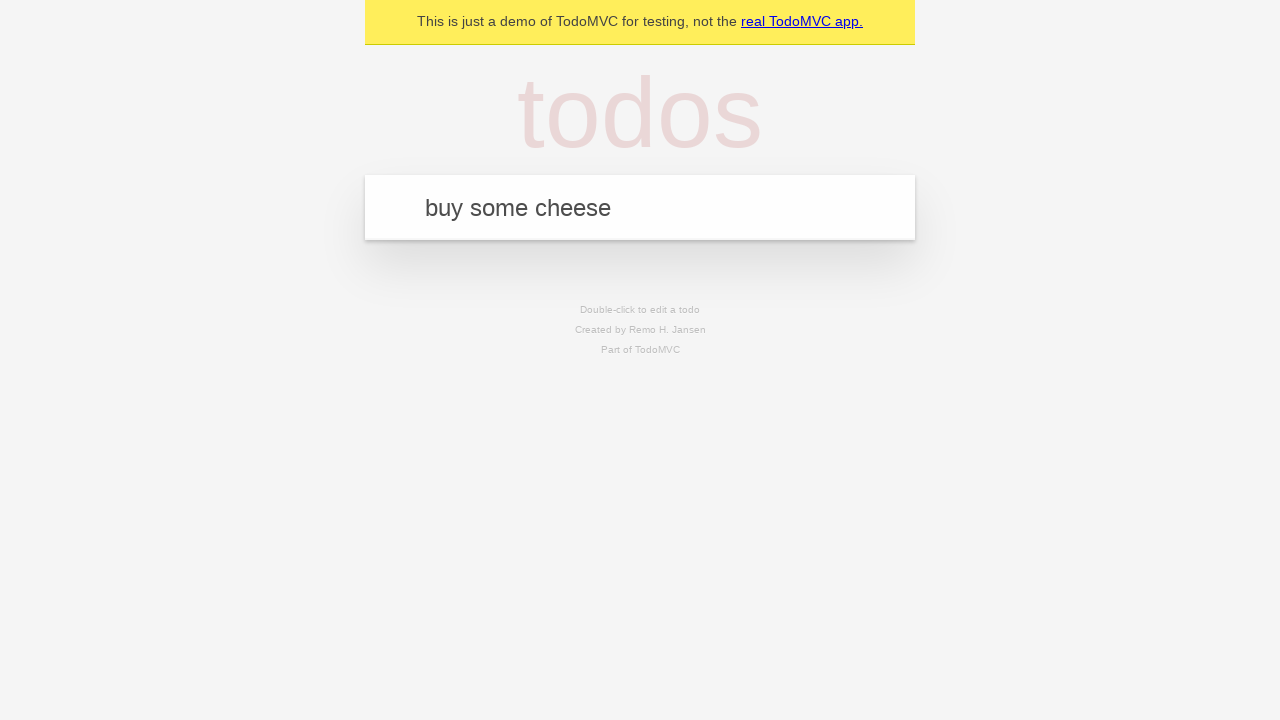

Pressed Enter to create todo 'buy some cheese' on internal:attr=[placeholder="What needs to be done?"i]
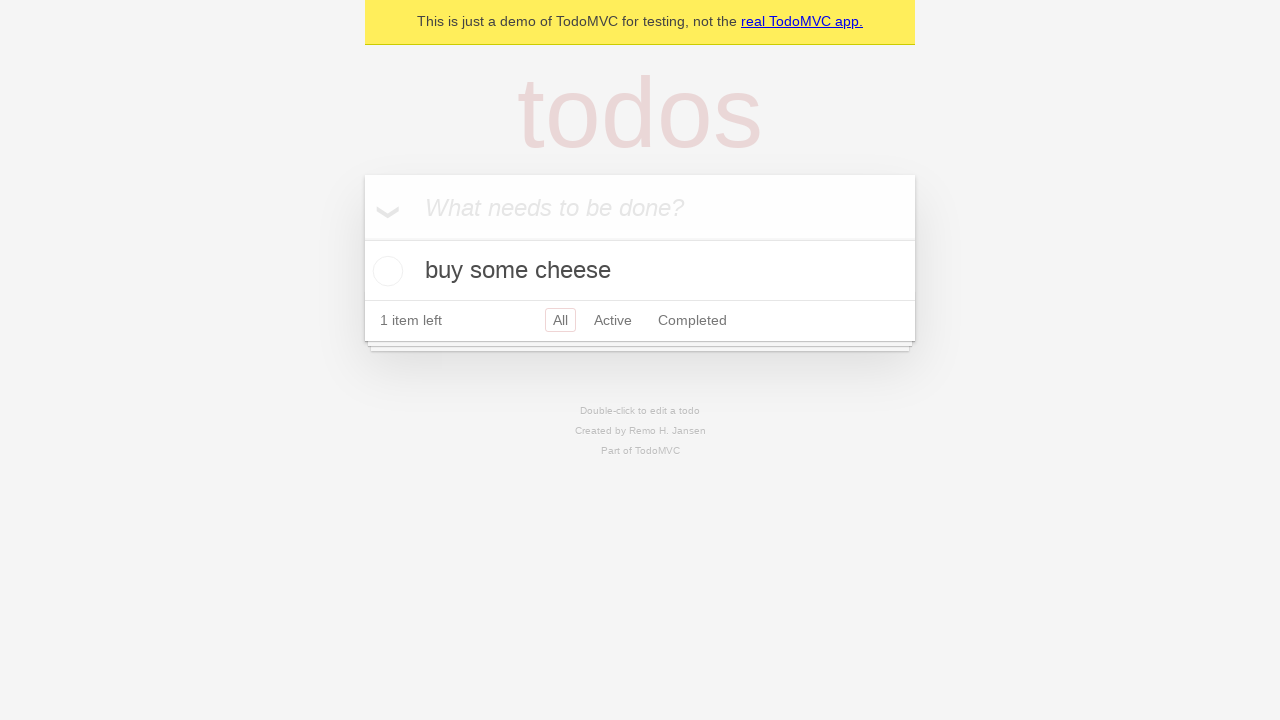

Filled todo input with 'feed the cat' on internal:attr=[placeholder="What needs to be done?"i]
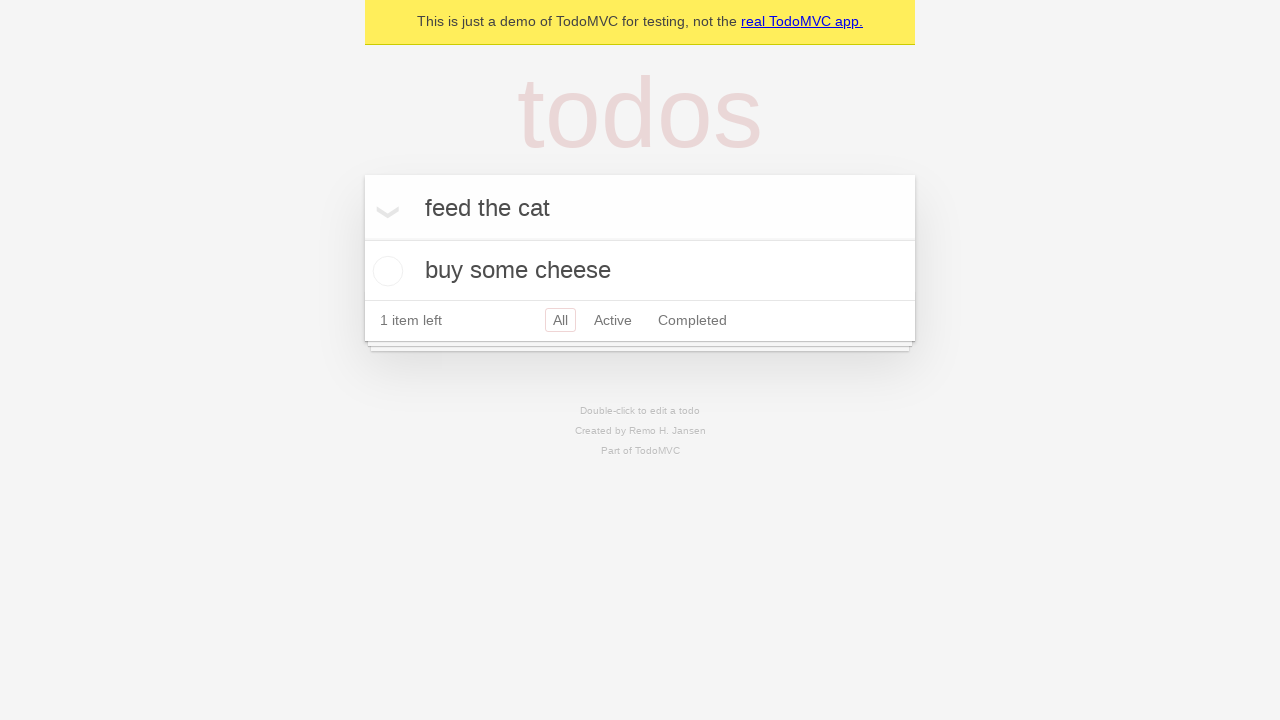

Pressed Enter to create todo 'feed the cat' on internal:attr=[placeholder="What needs to be done?"i]
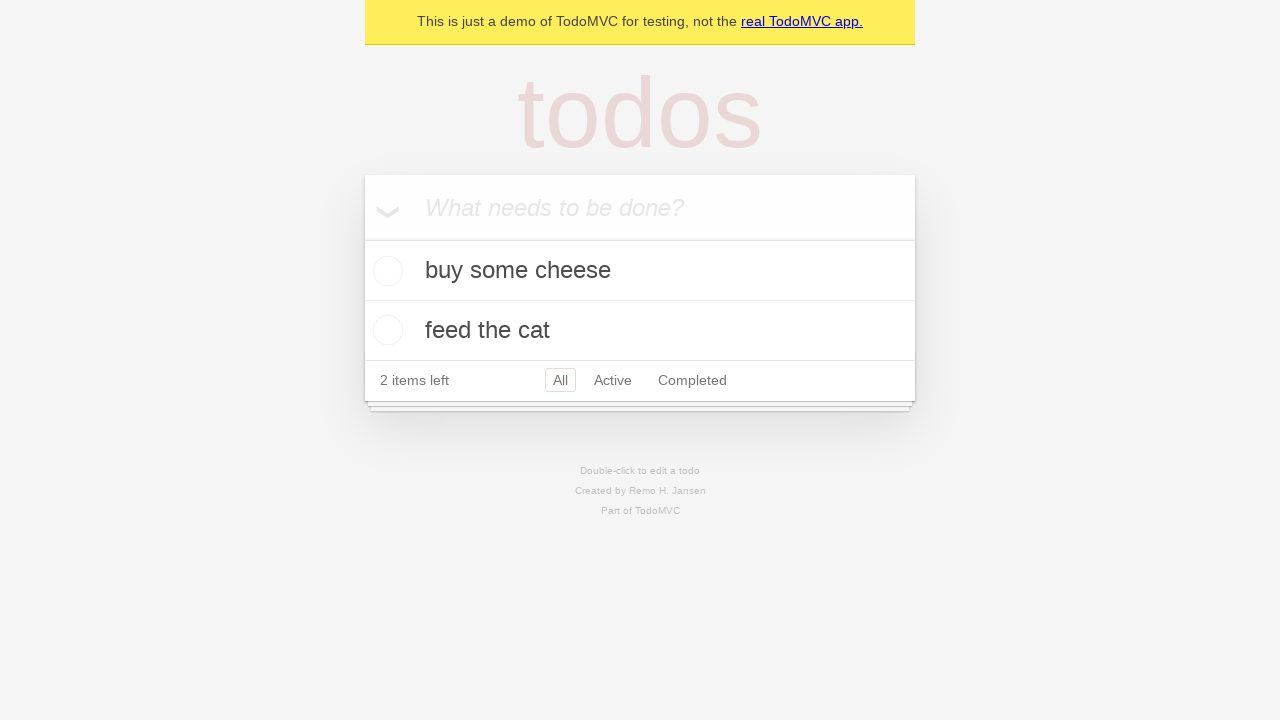

Filled todo input with 'book a doctors appointment' on internal:attr=[placeholder="What needs to be done?"i]
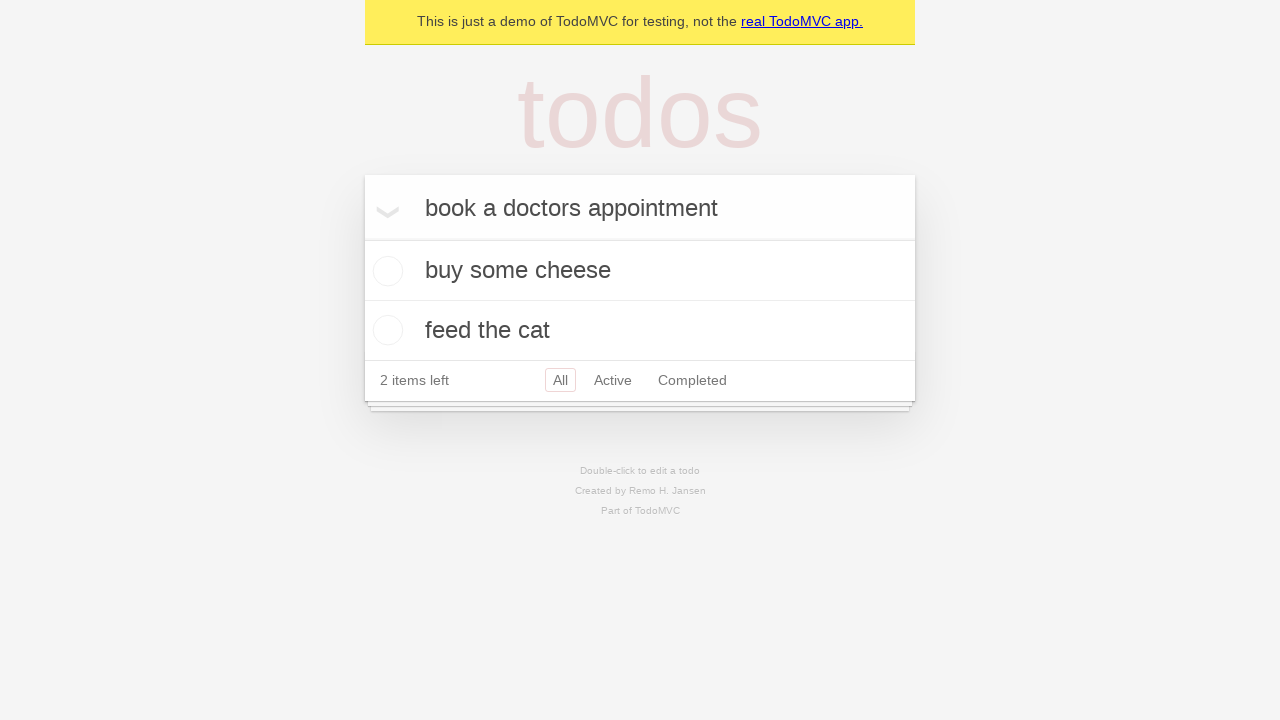

Pressed Enter to create todo 'book a doctors appointment' on internal:attr=[placeholder="What needs to be done?"i]
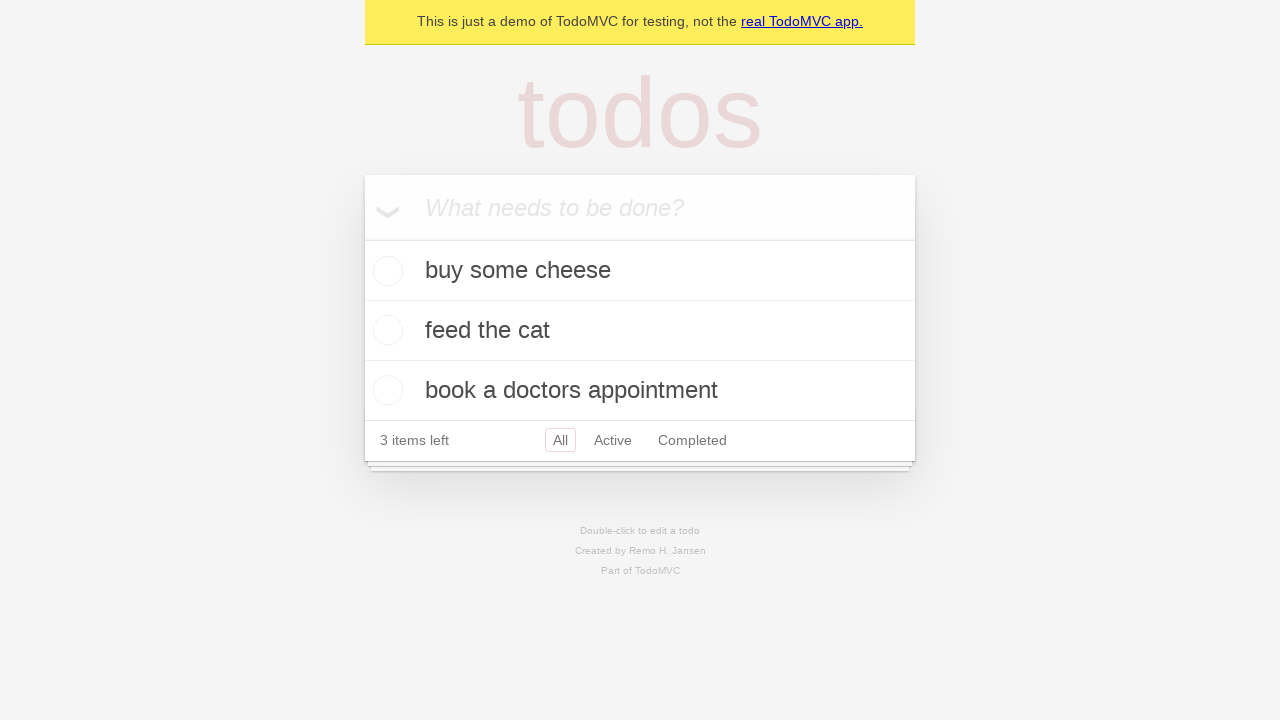

Located all todo items
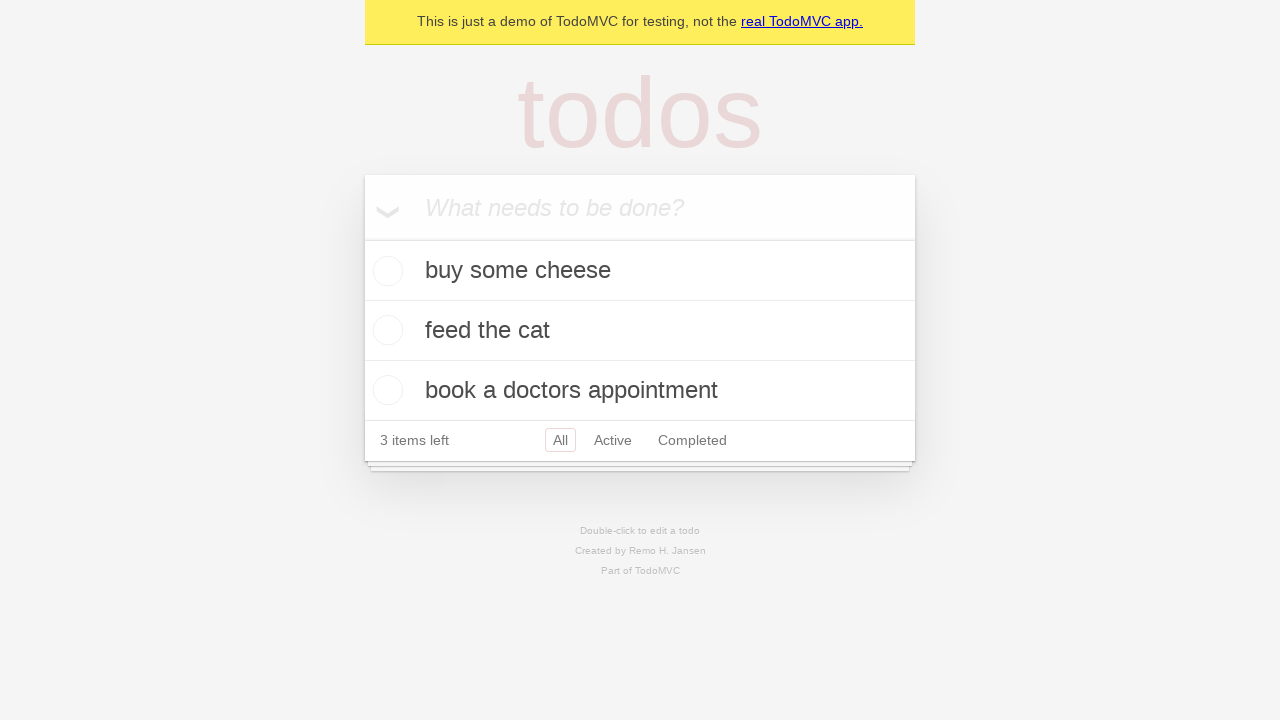

Double-clicked the second todo item to enter edit mode at (640, 331) on internal:testid=[data-testid="todo-item"s] >> nth=1
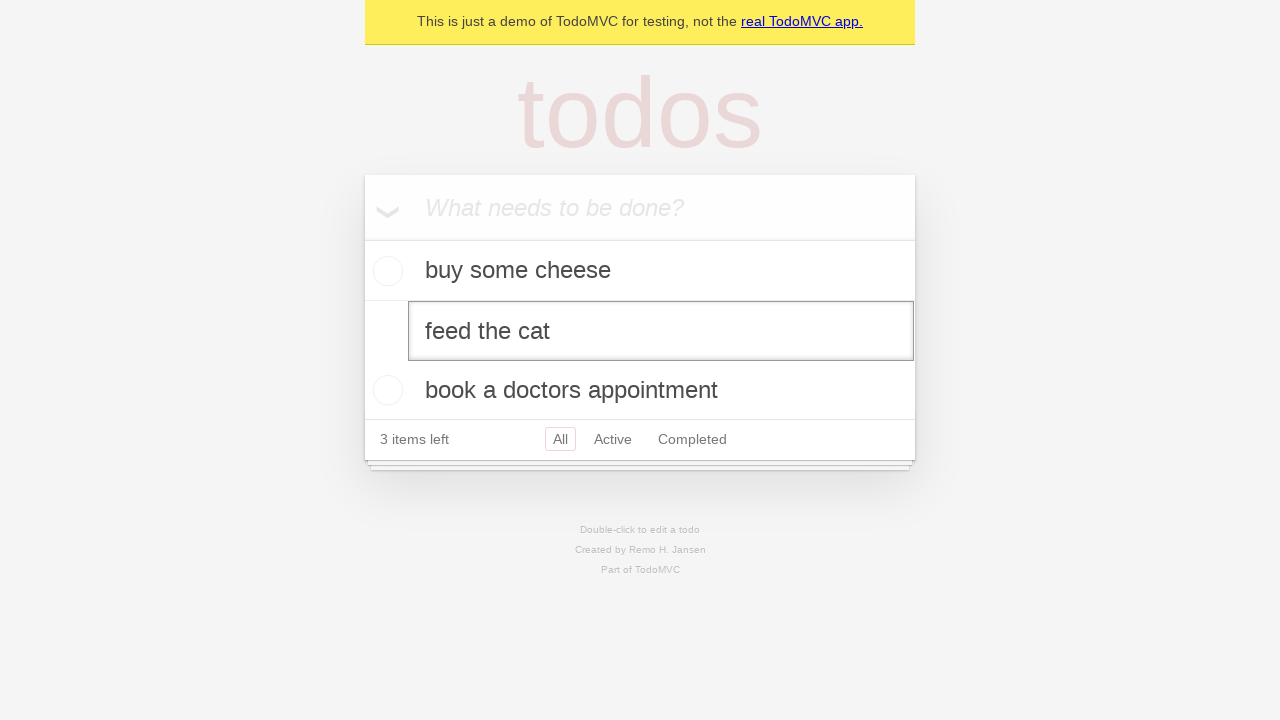

Located the edit textbox for the second todo item
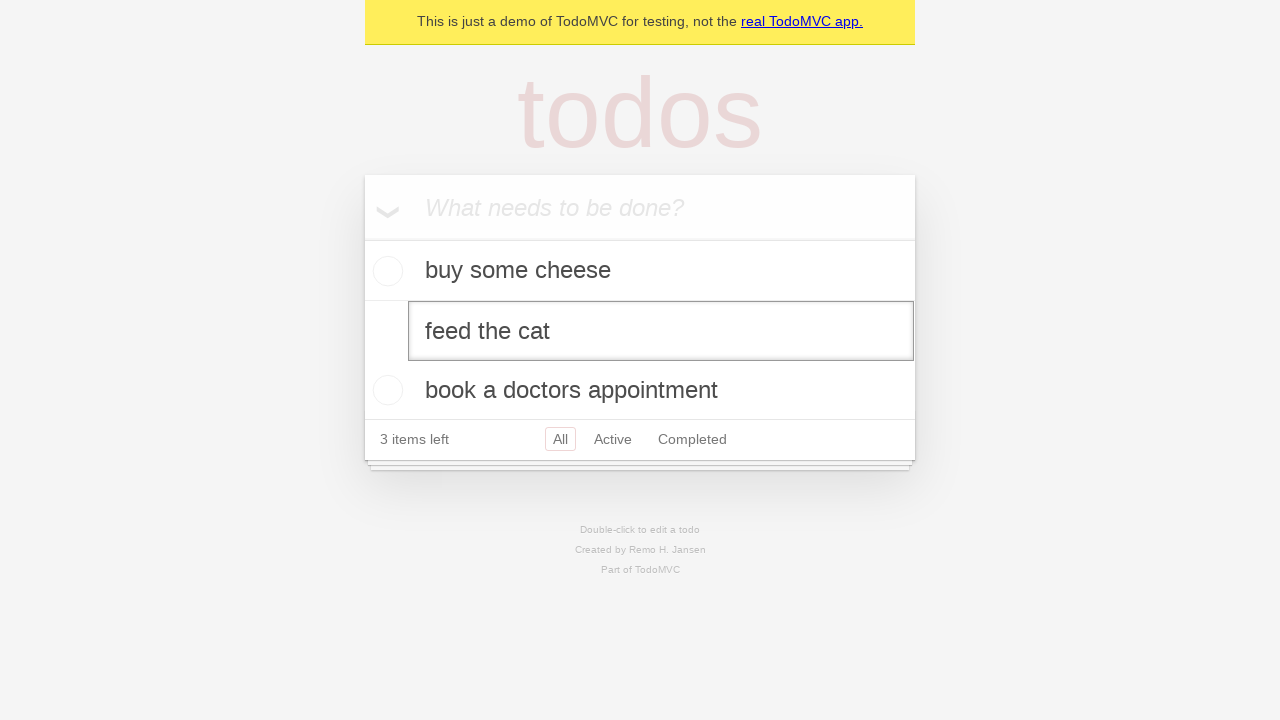

Cleared the text in the edit field on internal:testid=[data-testid="todo-item"s] >> nth=1 >> internal:role=textbox[nam
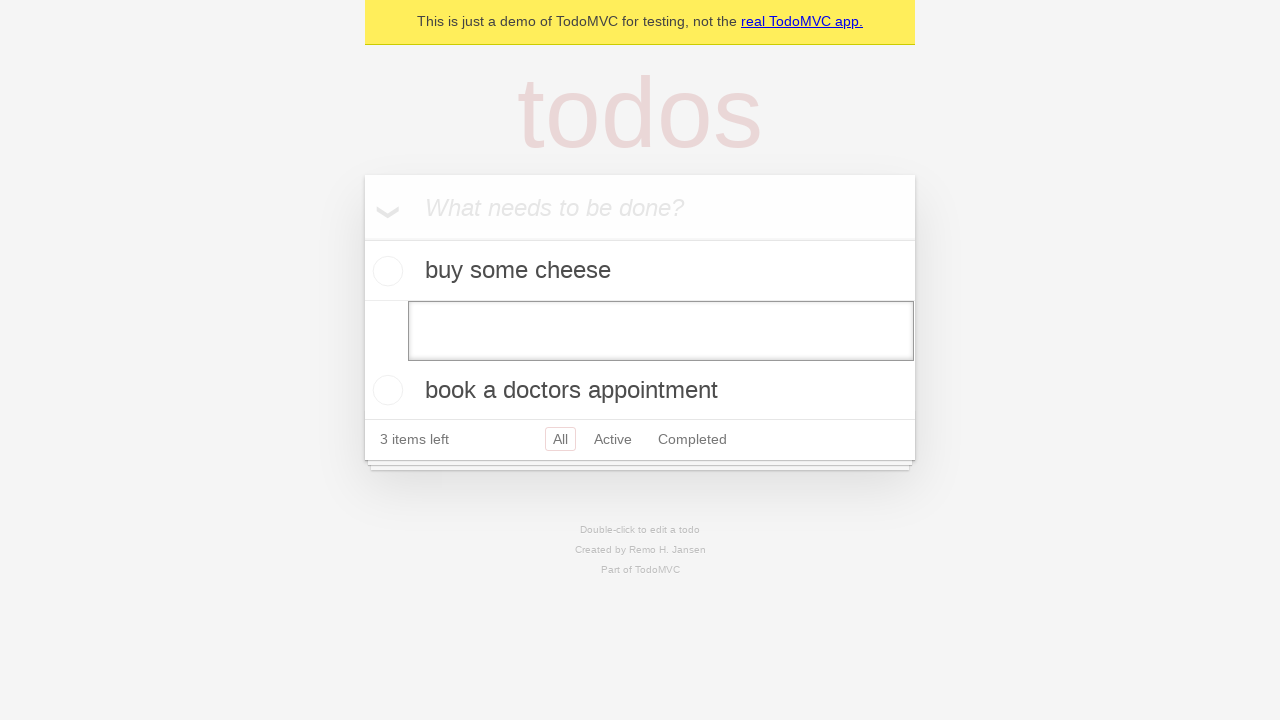

Pressed Enter to confirm the empty edit, removing the todo item on internal:testid=[data-testid="todo-item"s] >> nth=1 >> internal:role=textbox[nam
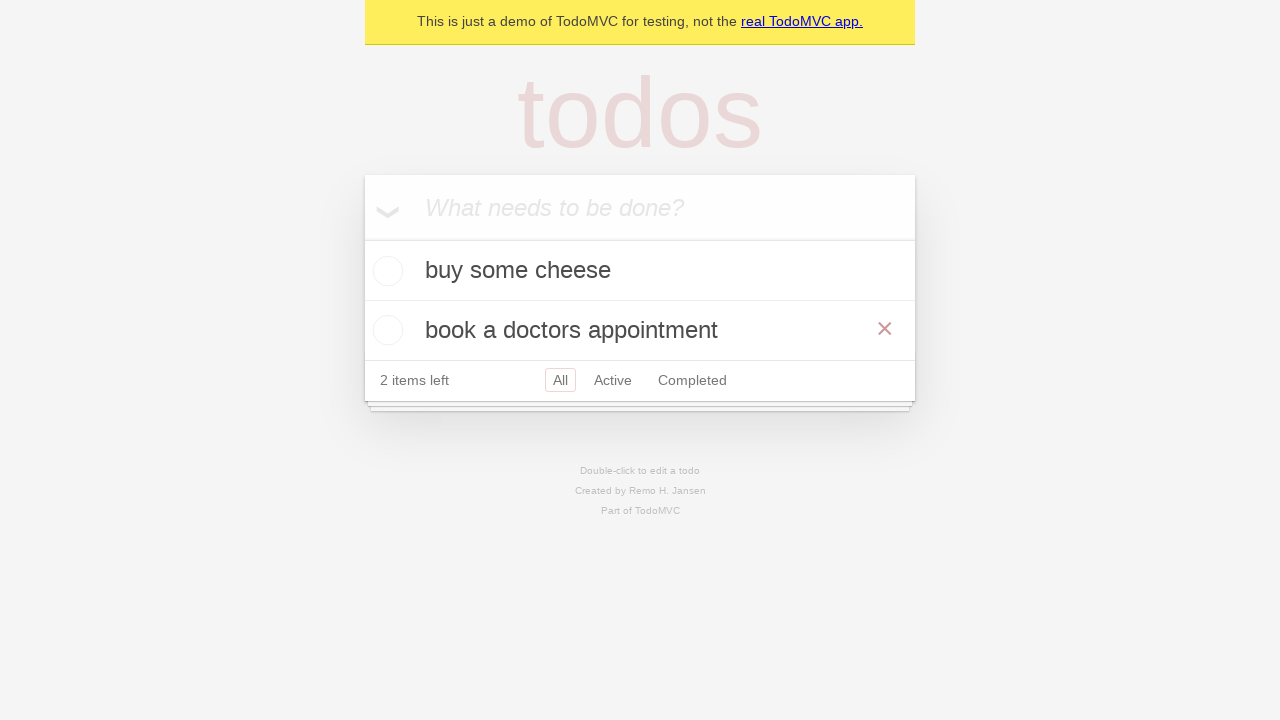

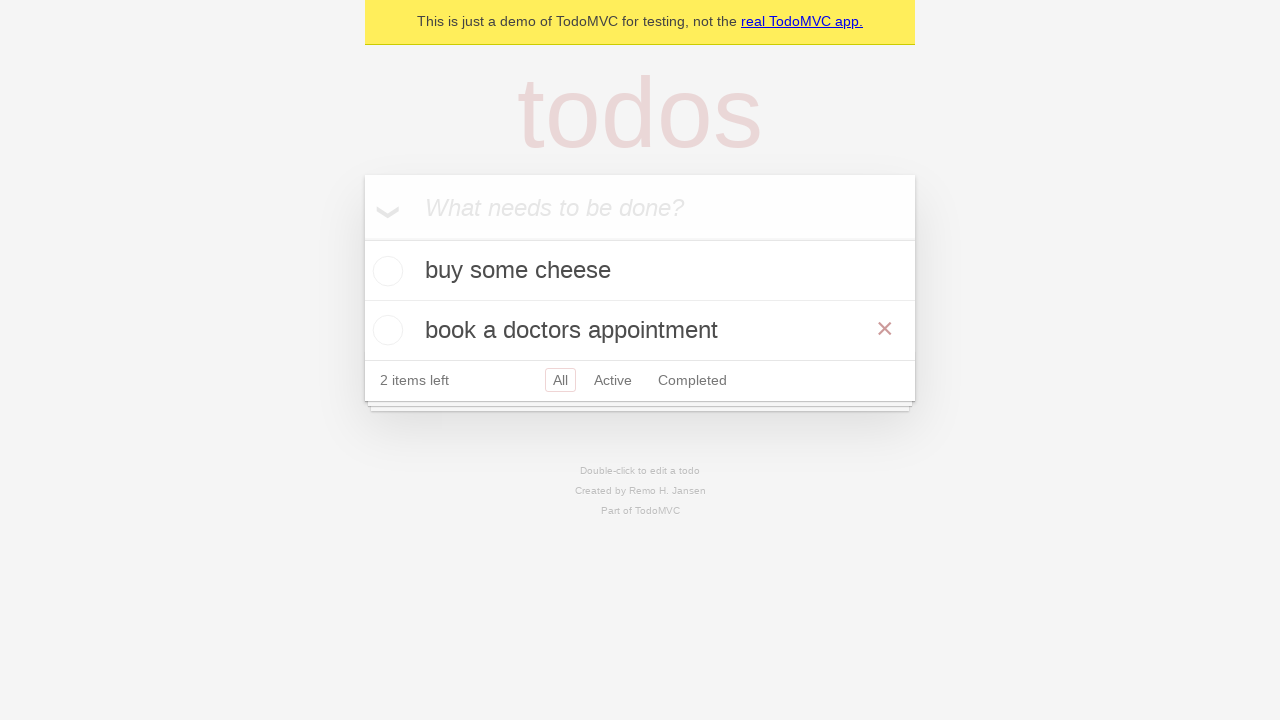